Tests JavaScript alert handling by triggering an alert and dismissing it

Starting URL: http://the-internet.herokuapp.com/javascript_alerts

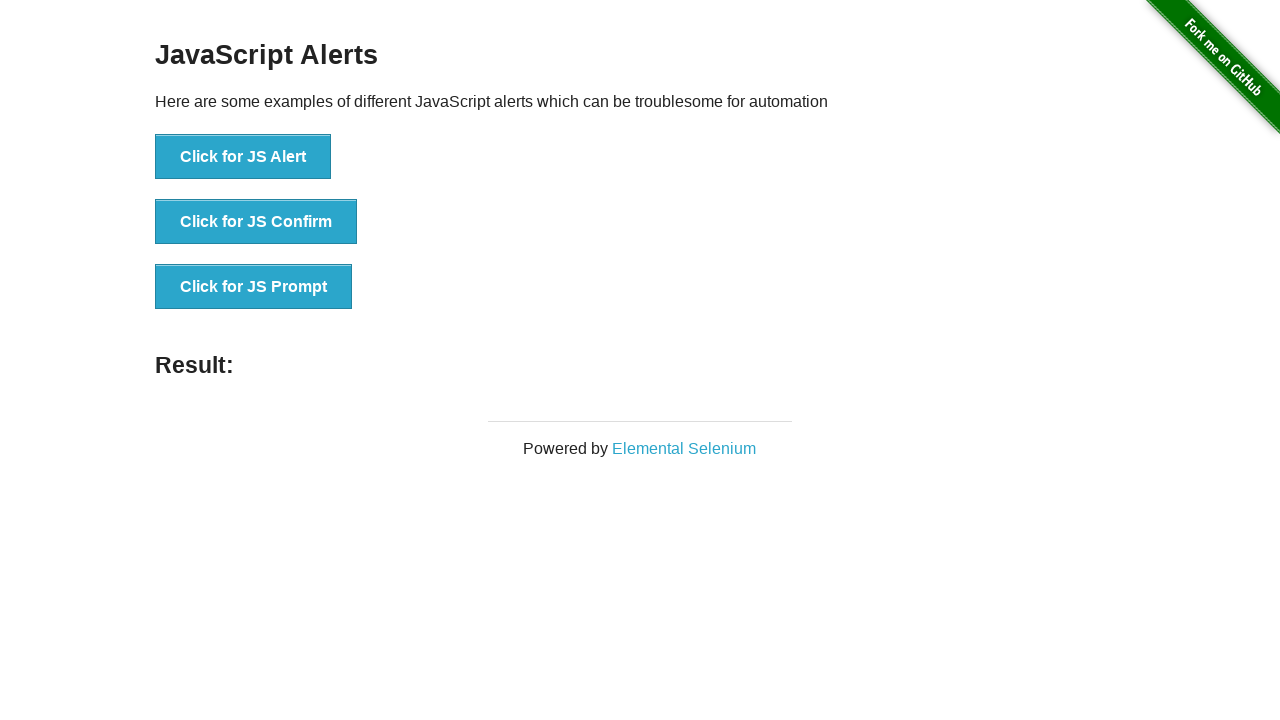

Set up dialog handler to dismiss alerts
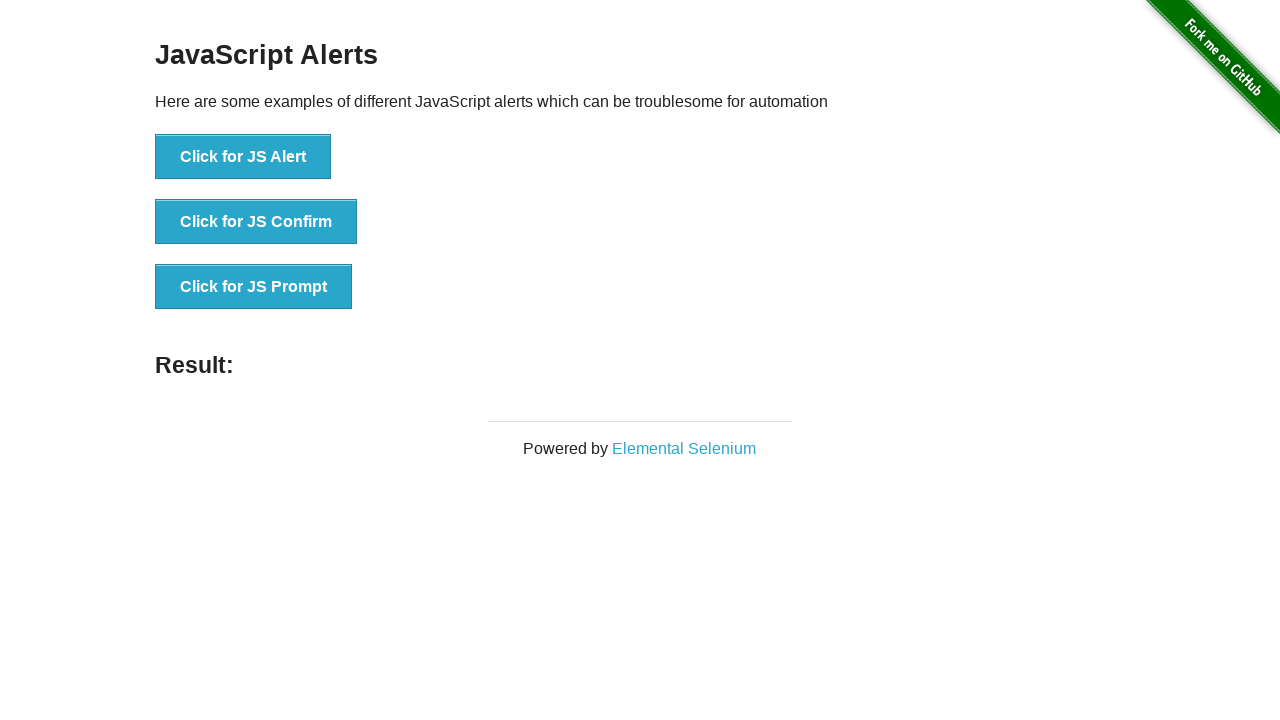

Clicked the button to trigger JavaScript alert at (243, 157) on .example li:first-of-type button
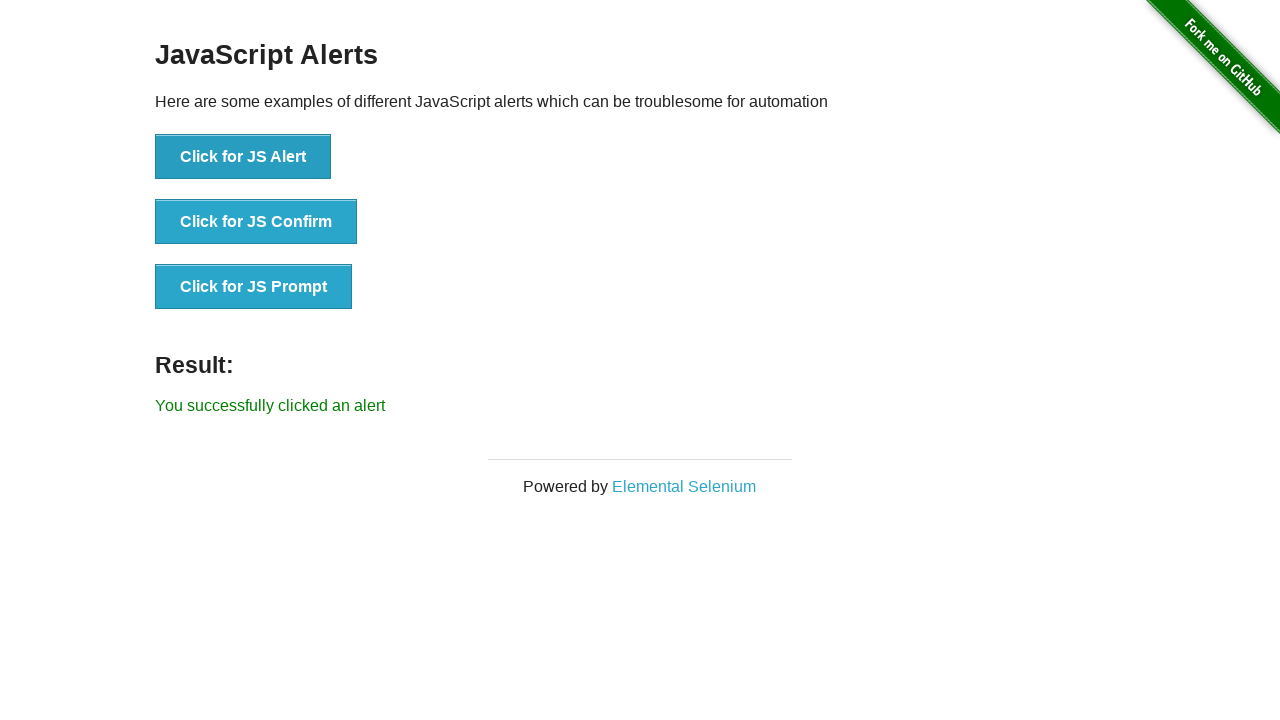

Verified alert was dismissed and success message displayed
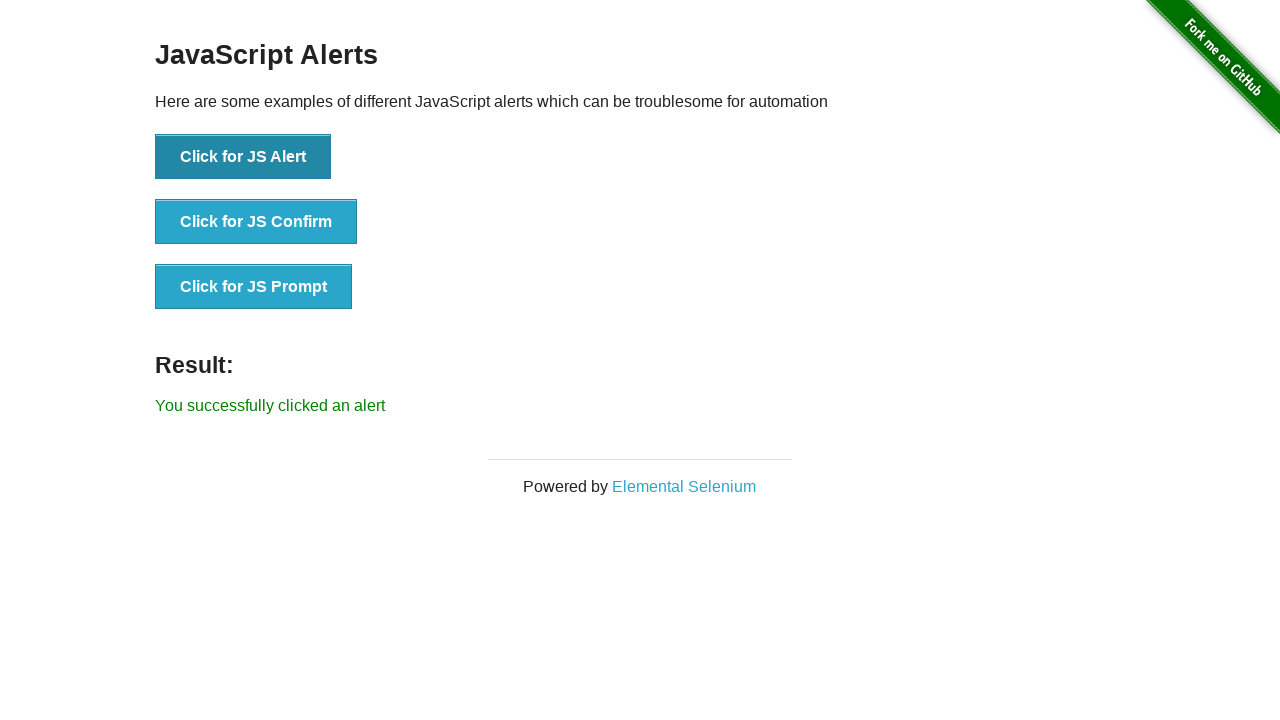

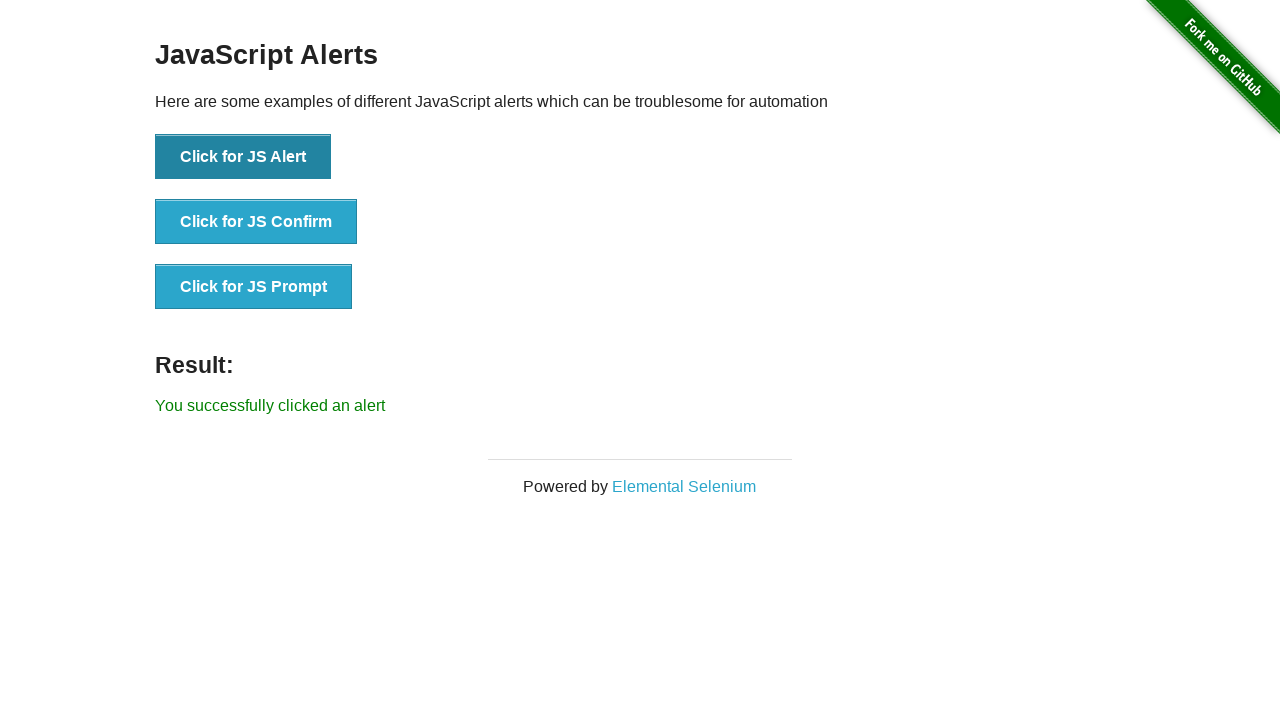